Tests API mocking functionality by intercepting fetch requests to JSONPlaceholder API and returning custom mock data, then verifying the mocked content appears on the page.

Starting URL: https://qaplayground.dev/apps/fetch/

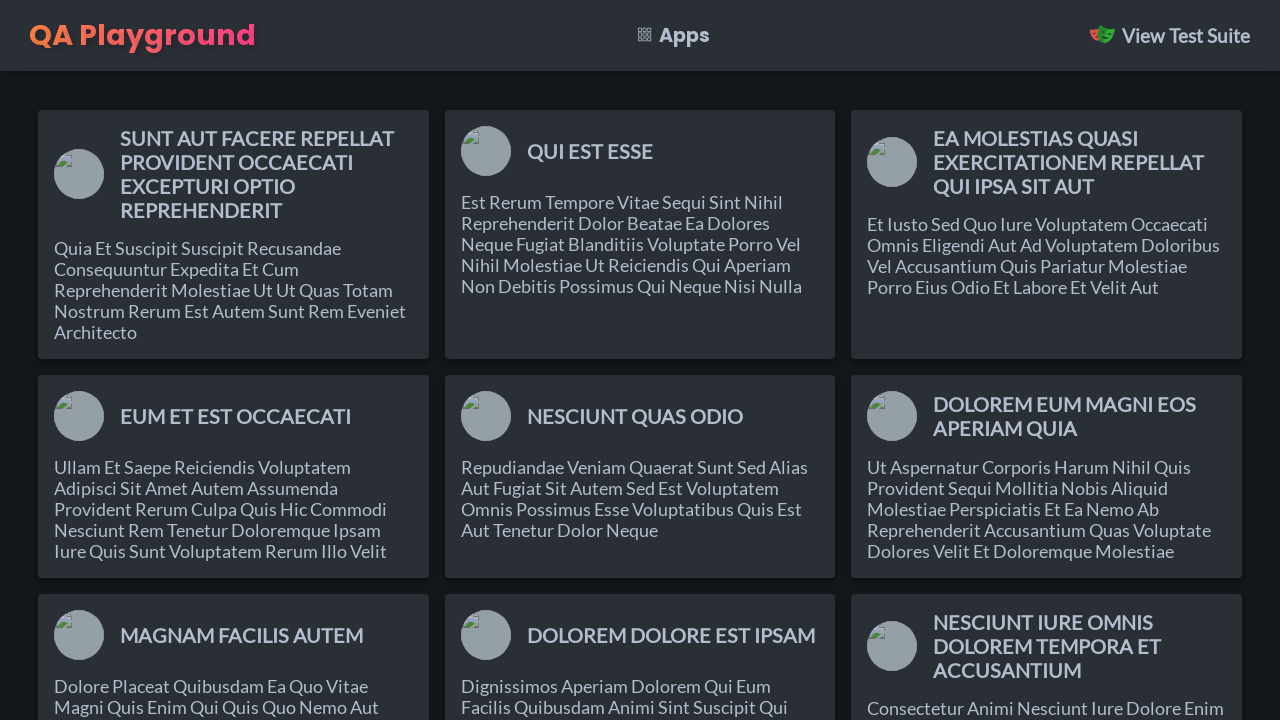

Set up route interception for JSONPlaceholder API with mock data
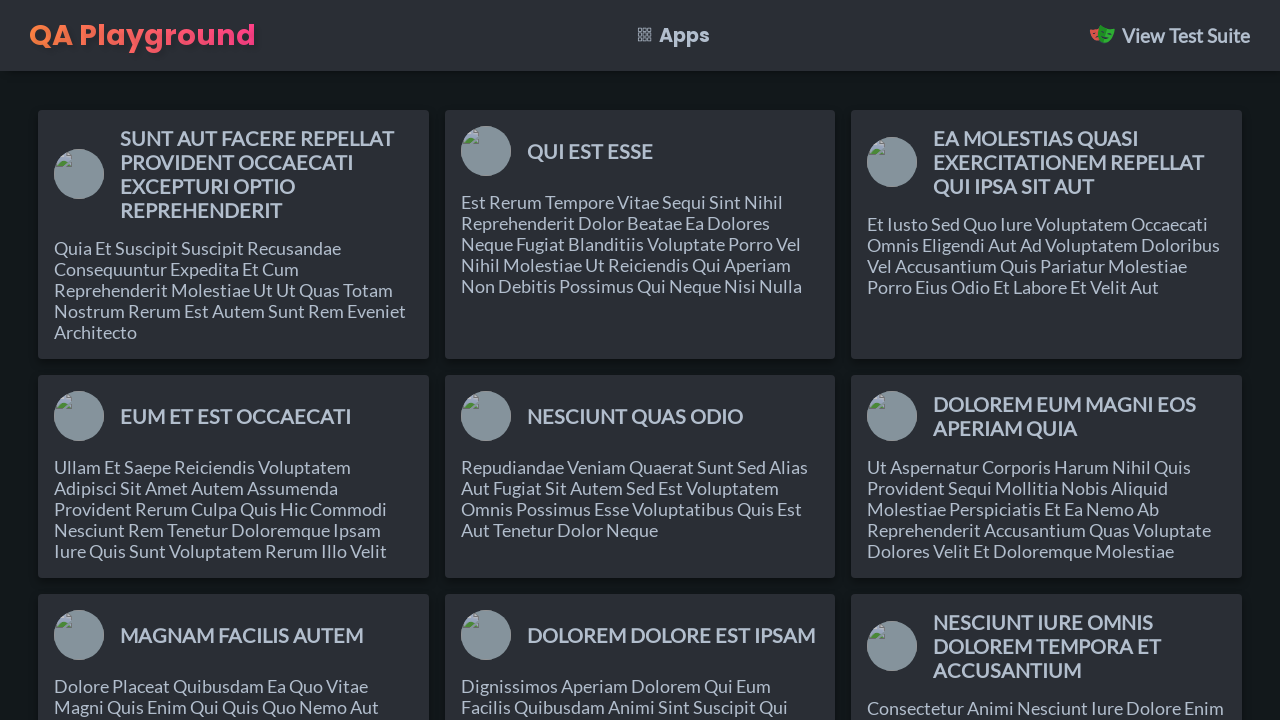

Navigated to fetch test page to trigger mocked API request
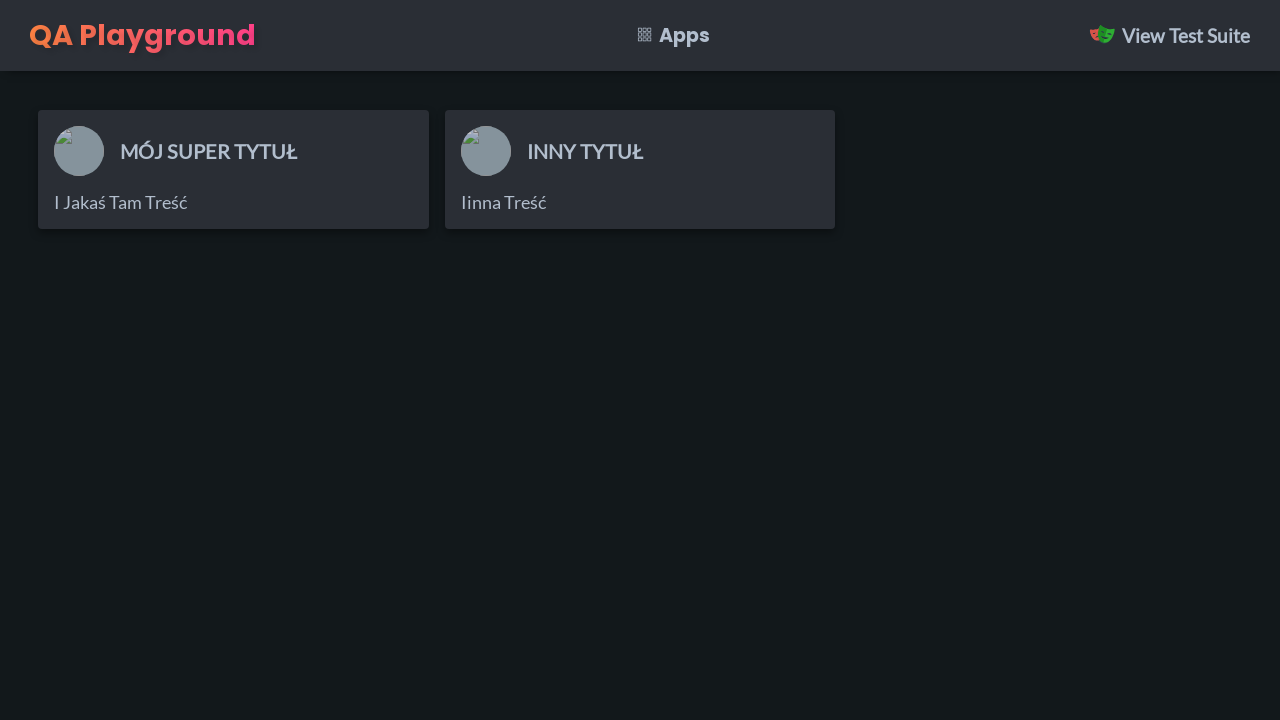

Verified mocked API response is displayed on page with title 'Mój super tytuł'
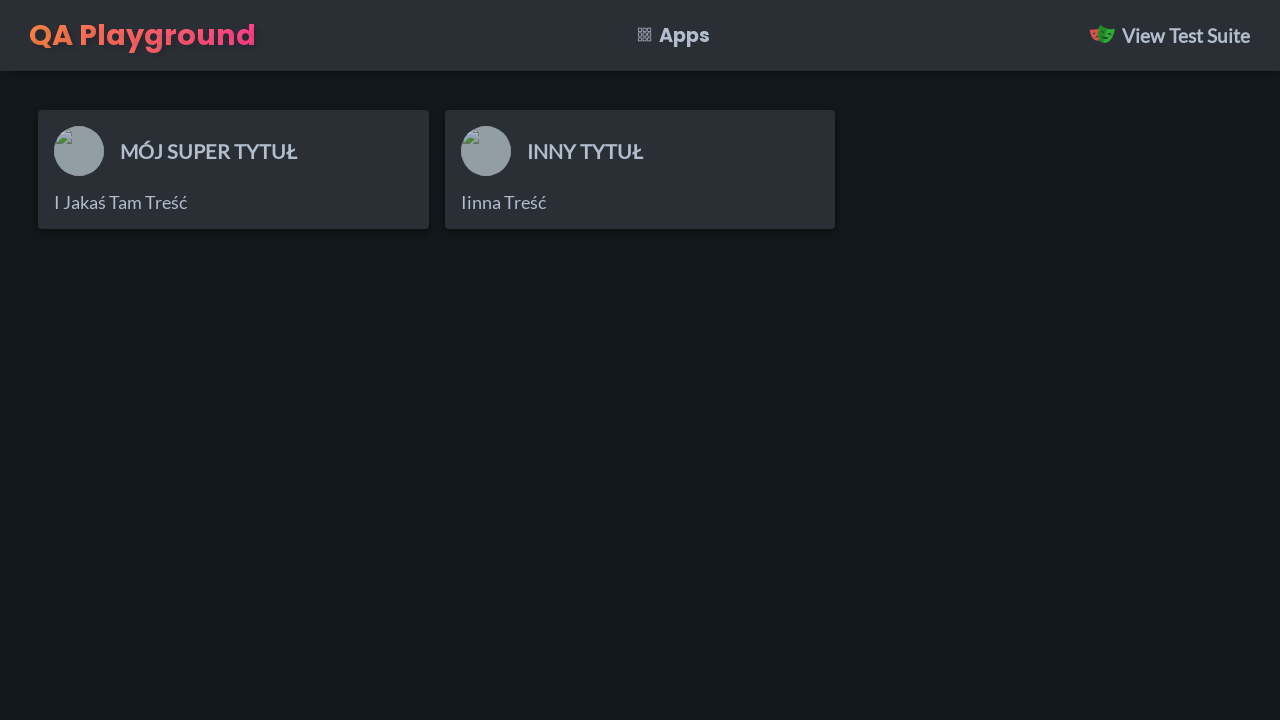

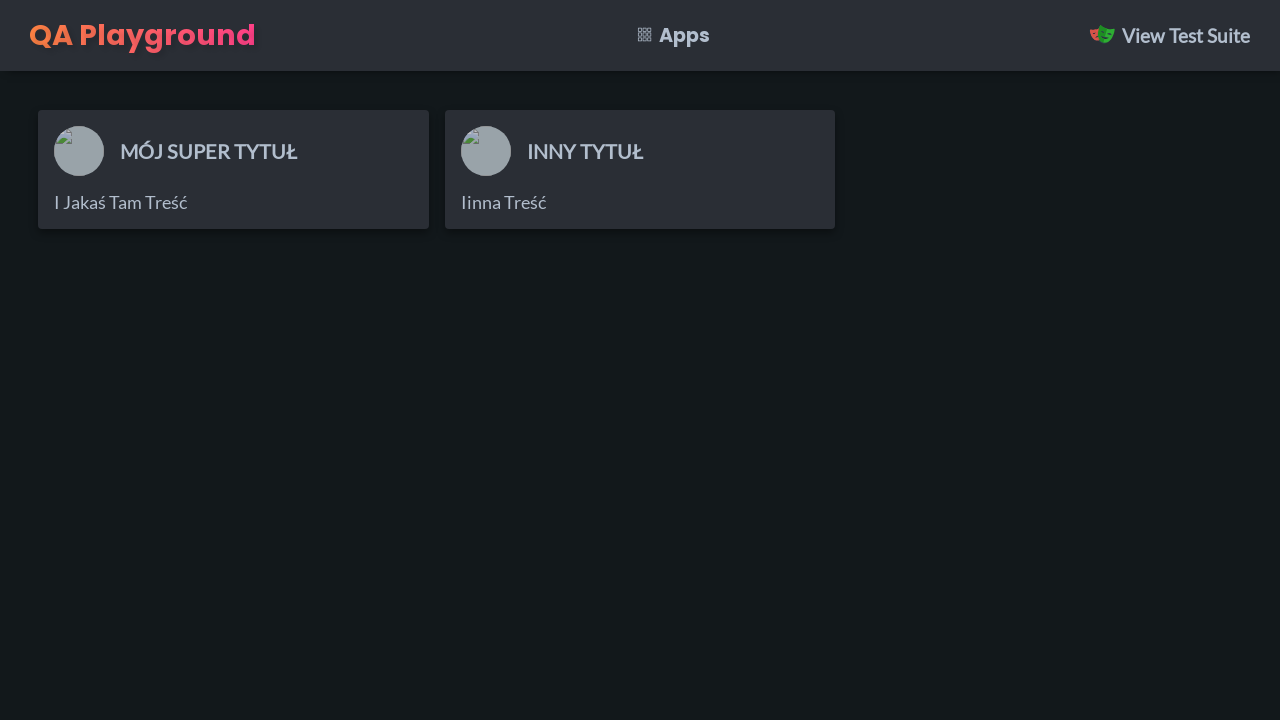